Tests the Freshworks homepage by waiting for and clicking the "Try it Free" button to verify it is clickable and functional.

Starting URL: https://www.freshworks.com/

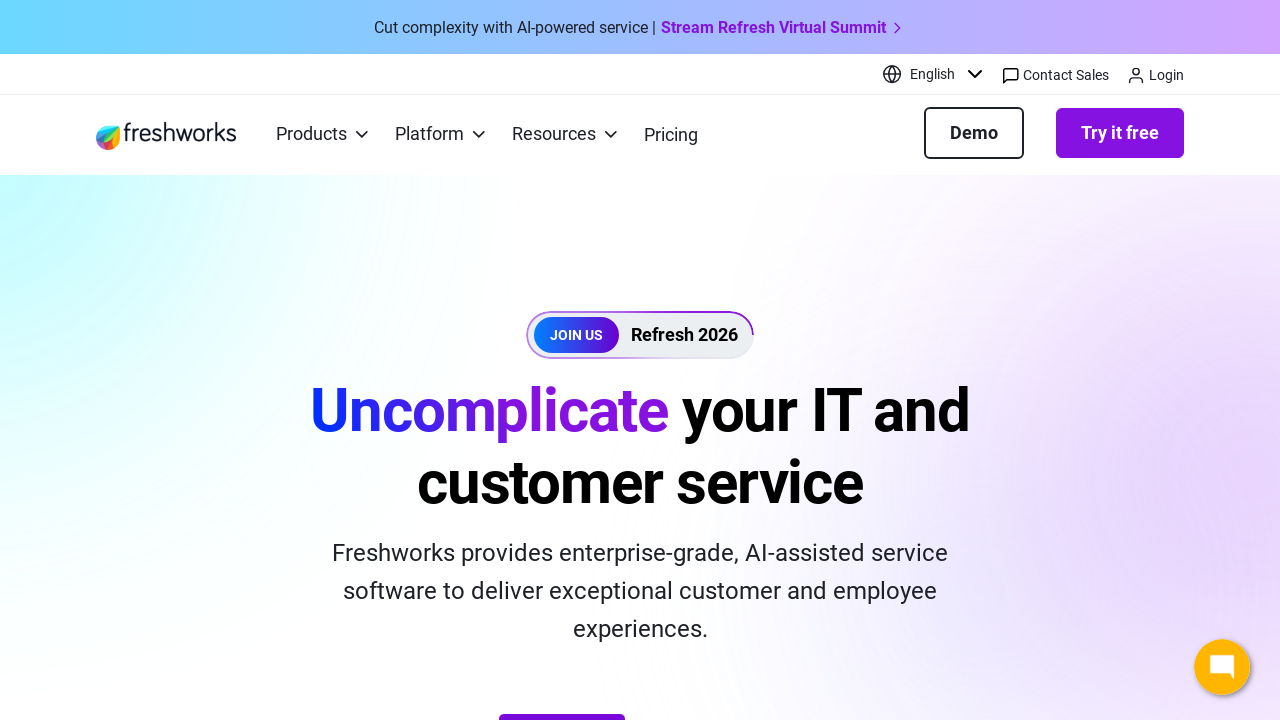

Waited for 'Try it Free' button to become visible on Freshworks homepage
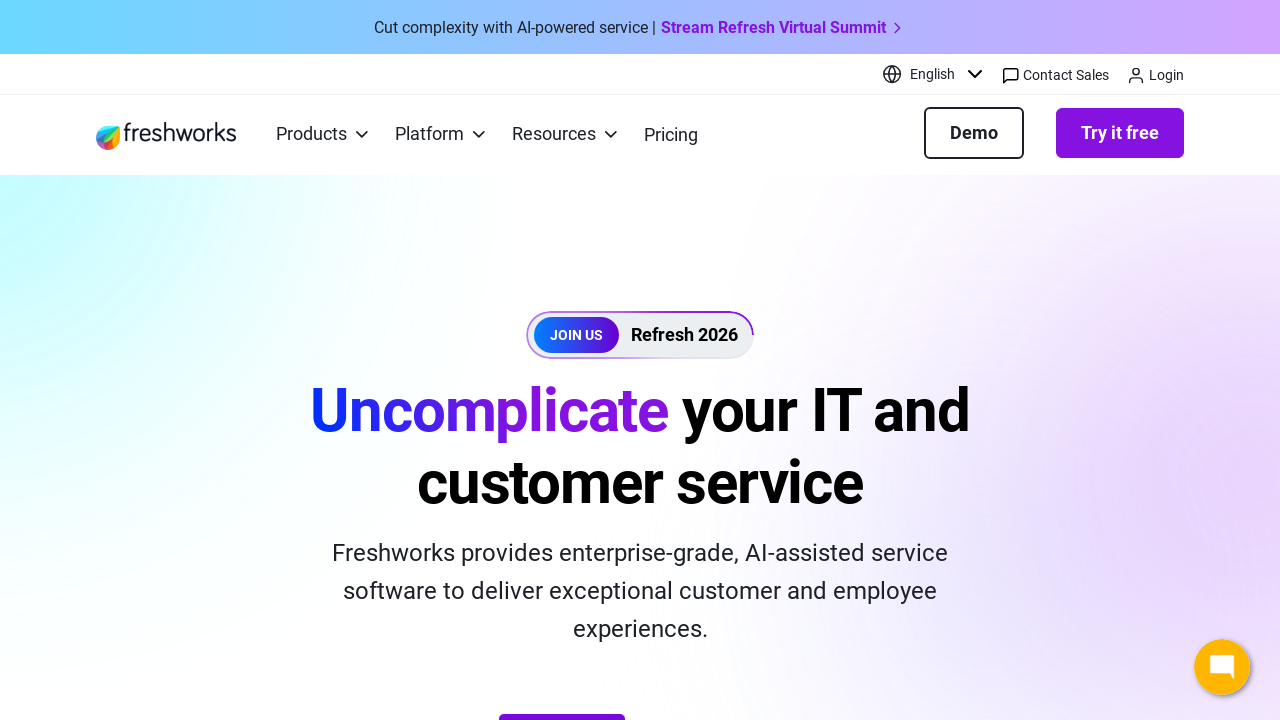

Clicked 'Try it Free' button to verify it is clickable and functional at (1120, 133) on a:has-text('Try it Free')
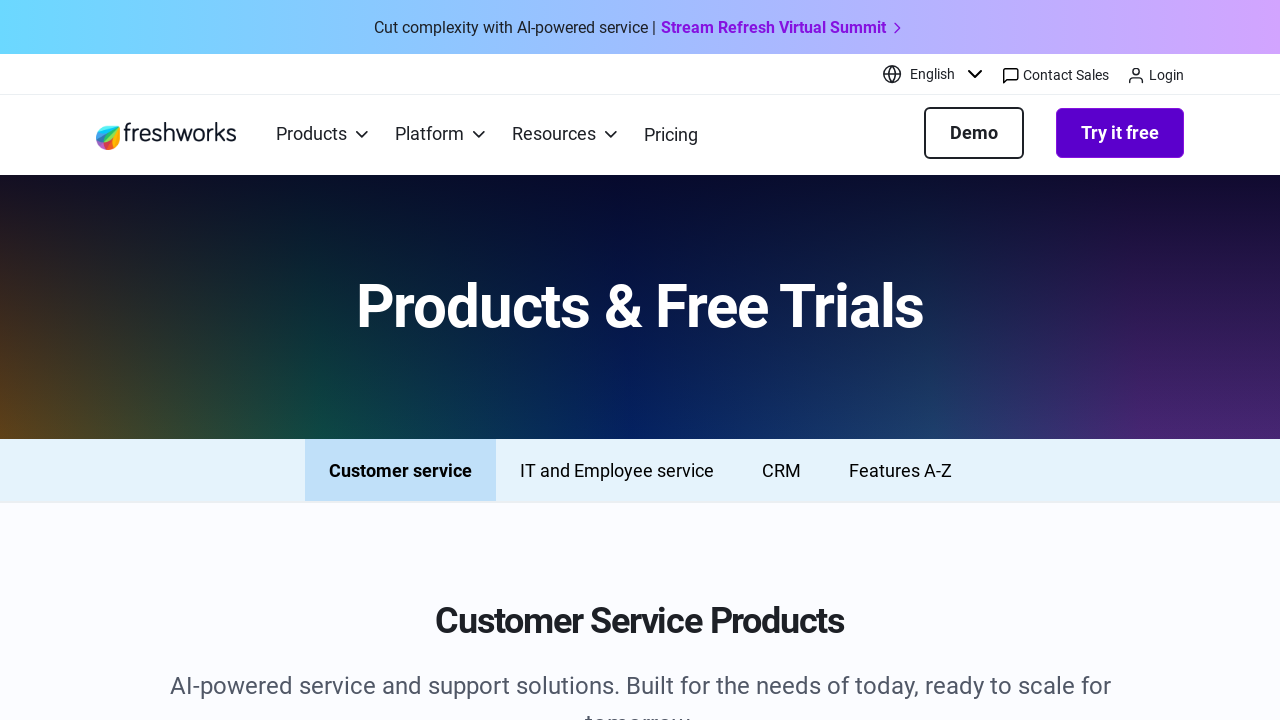

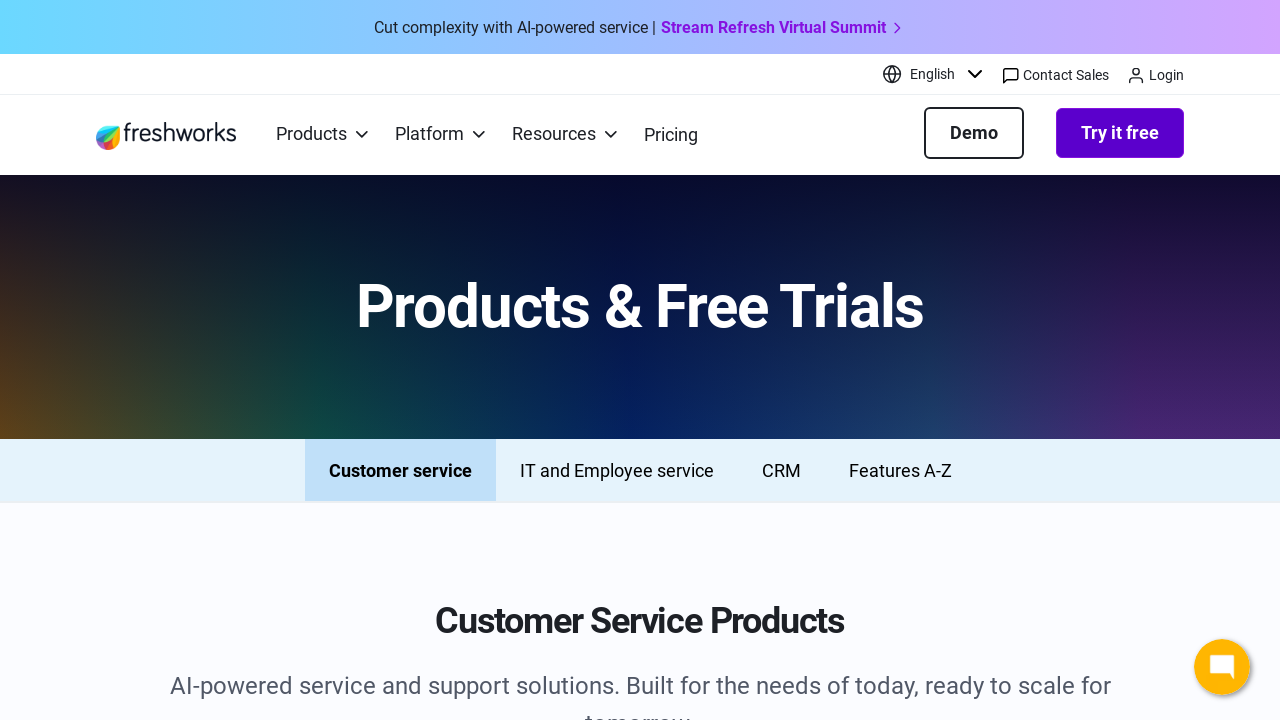